Navigates to the 99 Bottles of Beer website, clicks on the Browse Languages (ABC) menu, then clicks on the M submenu to view languages starting with M and verifies MySQL is listed.

Starting URL: http://www.99-bottles-of-beer.net/

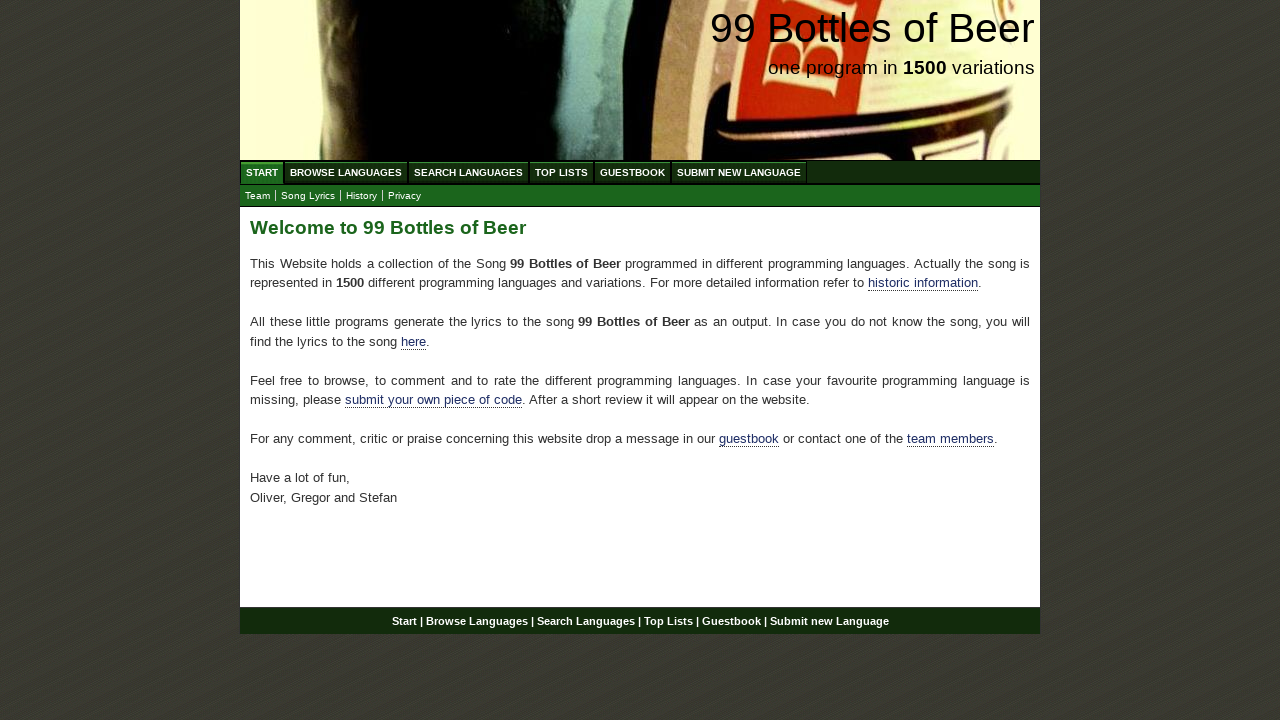

Clicked on Browse Languages (ABC) menu item at (346, 172) on xpath=//ul[@id='menu']/li/a[@href='/abc.html']
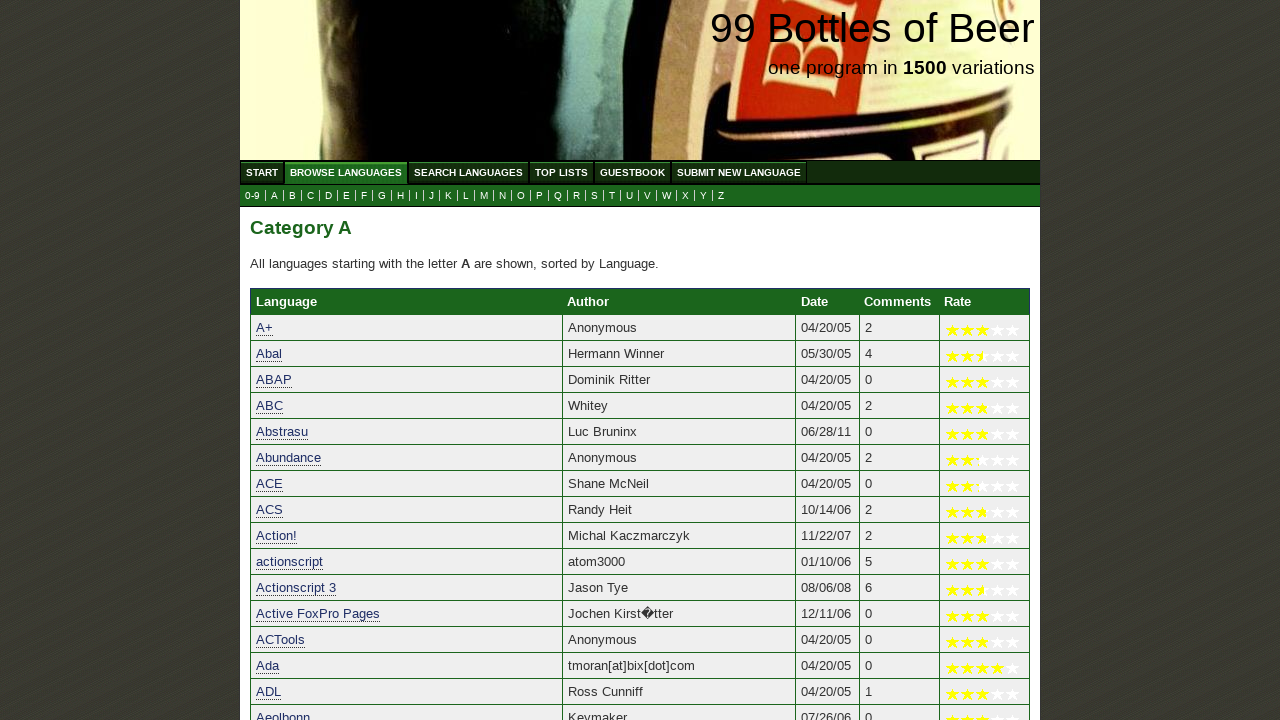

Clicked on M submenu to view languages starting with M at (484, 196) on xpath=//ul[@id='submenu']/li/a[@href='m.html']
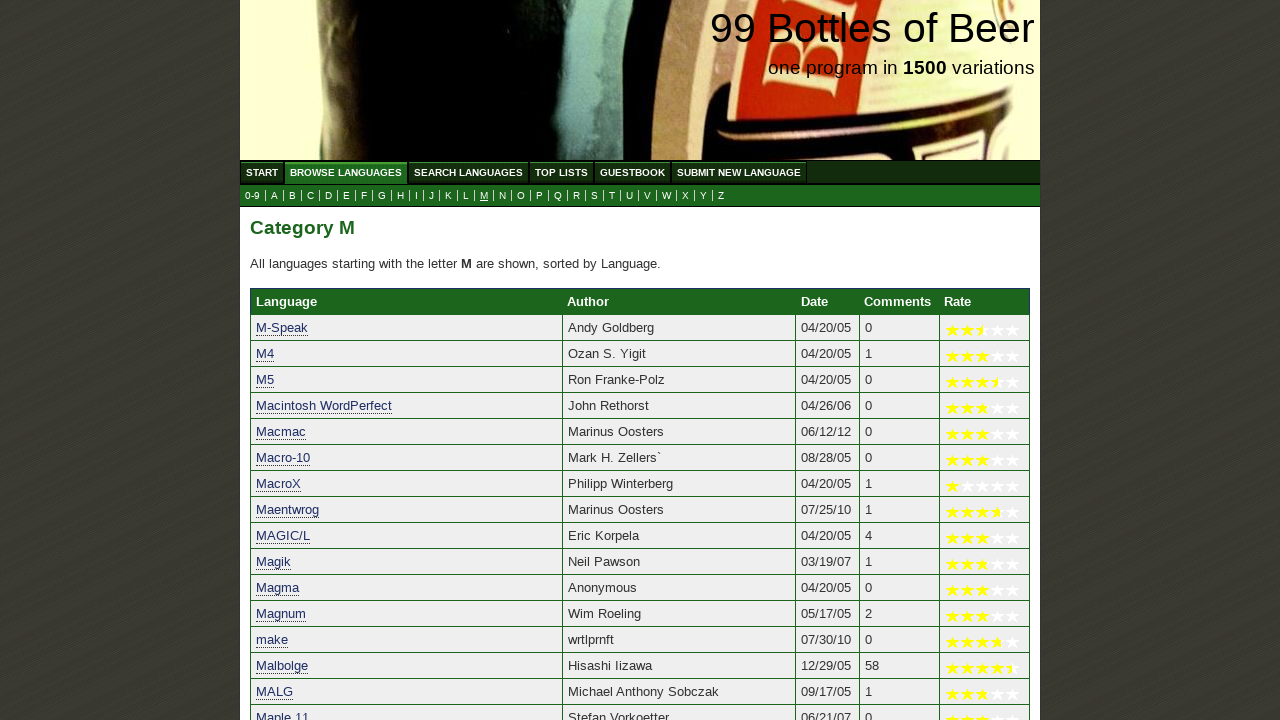

Verified MySQL link is visible in the M submenu
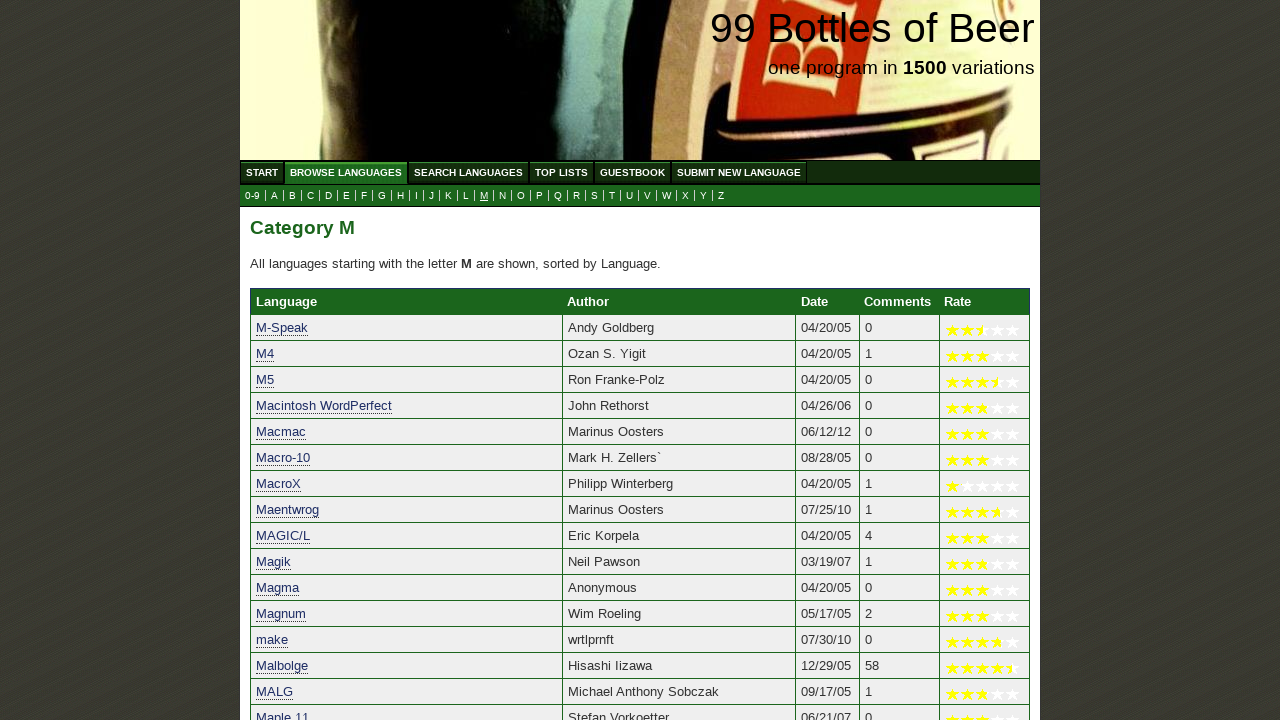

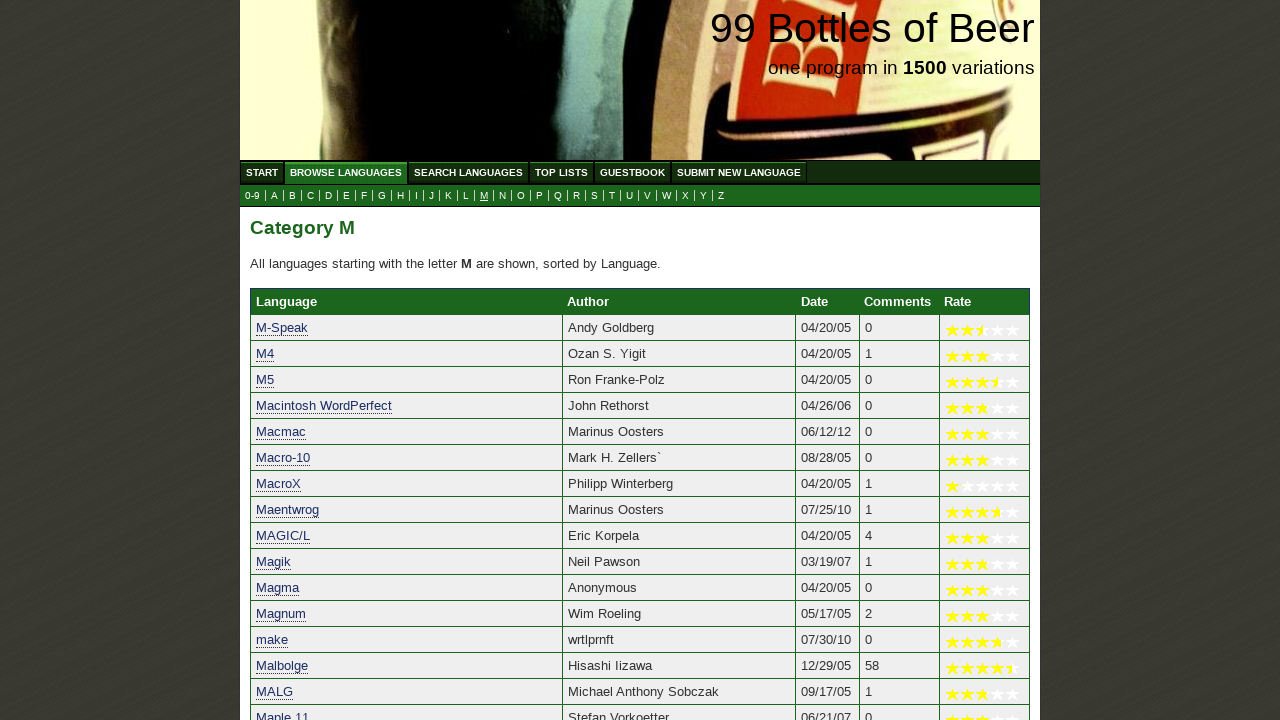